Tests jQuery UI drag and drop functionality by dragging an element from source to target within an iframe

Starting URL: https://jqueryui.com/droppable/

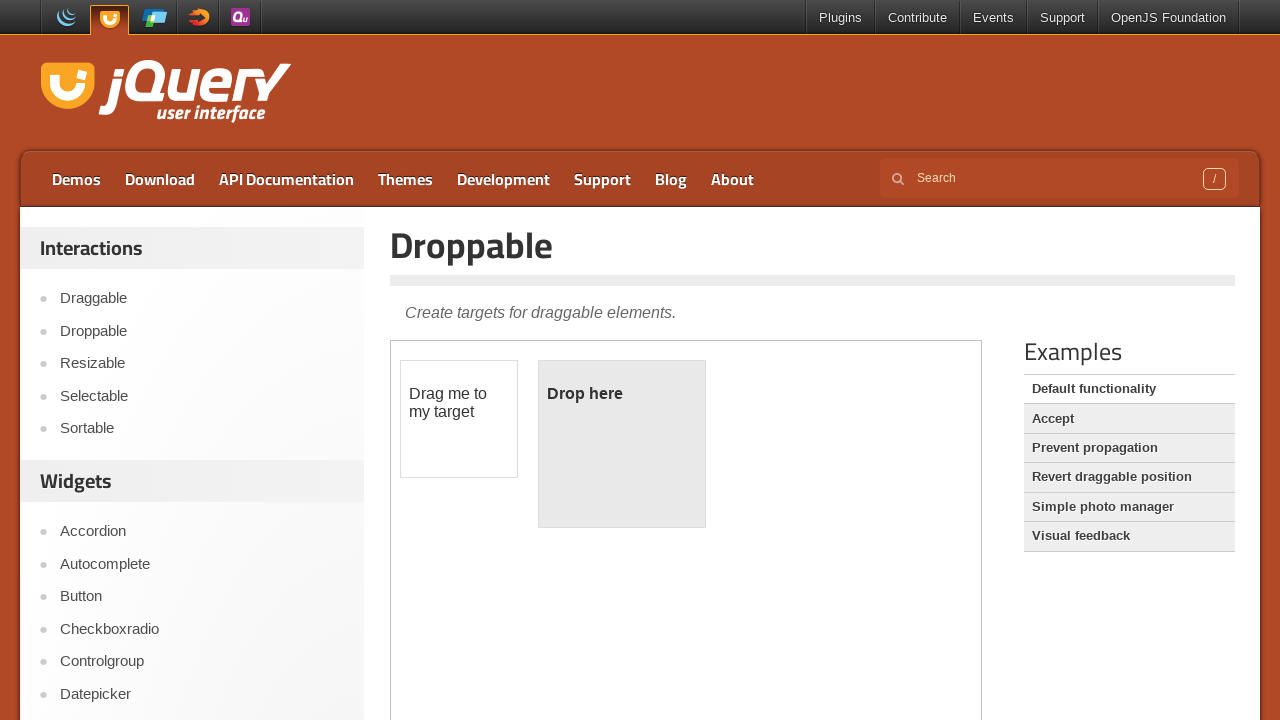

Located the demo iframe
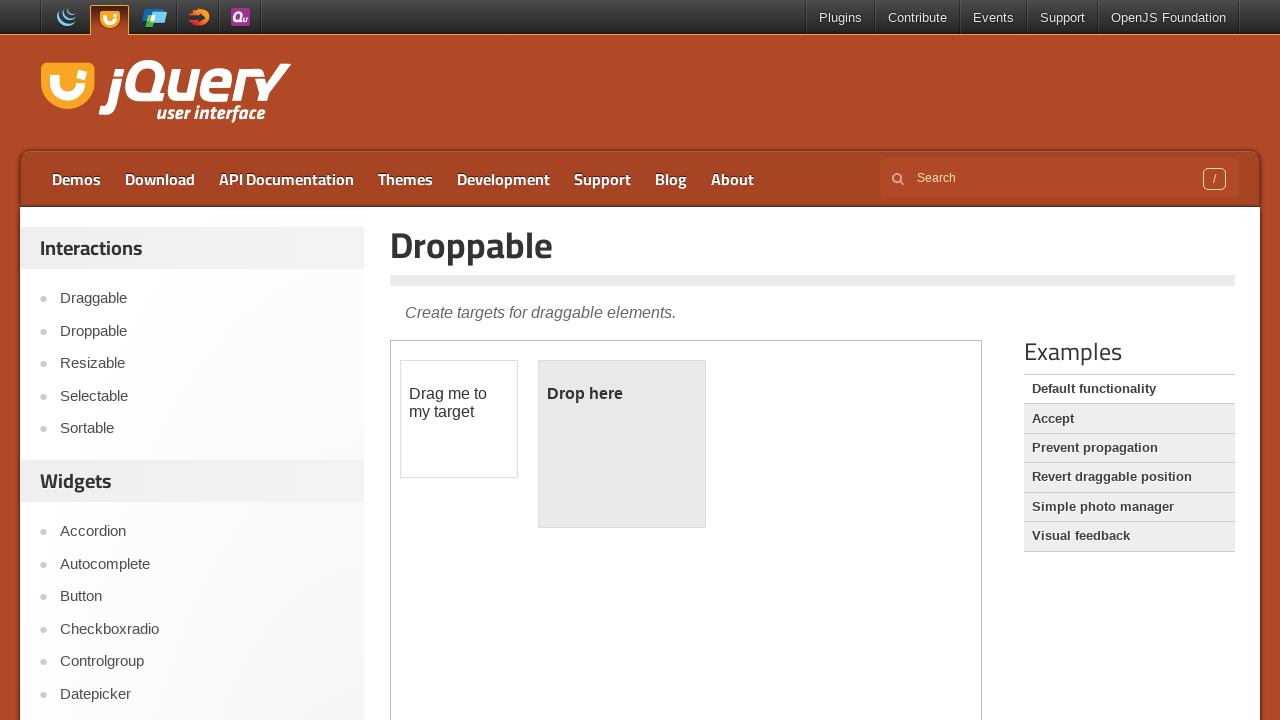

Clicked on the draggable element at (459, 419) on iframe.demo-frame >> internal:control=enter-frame >> #draggable
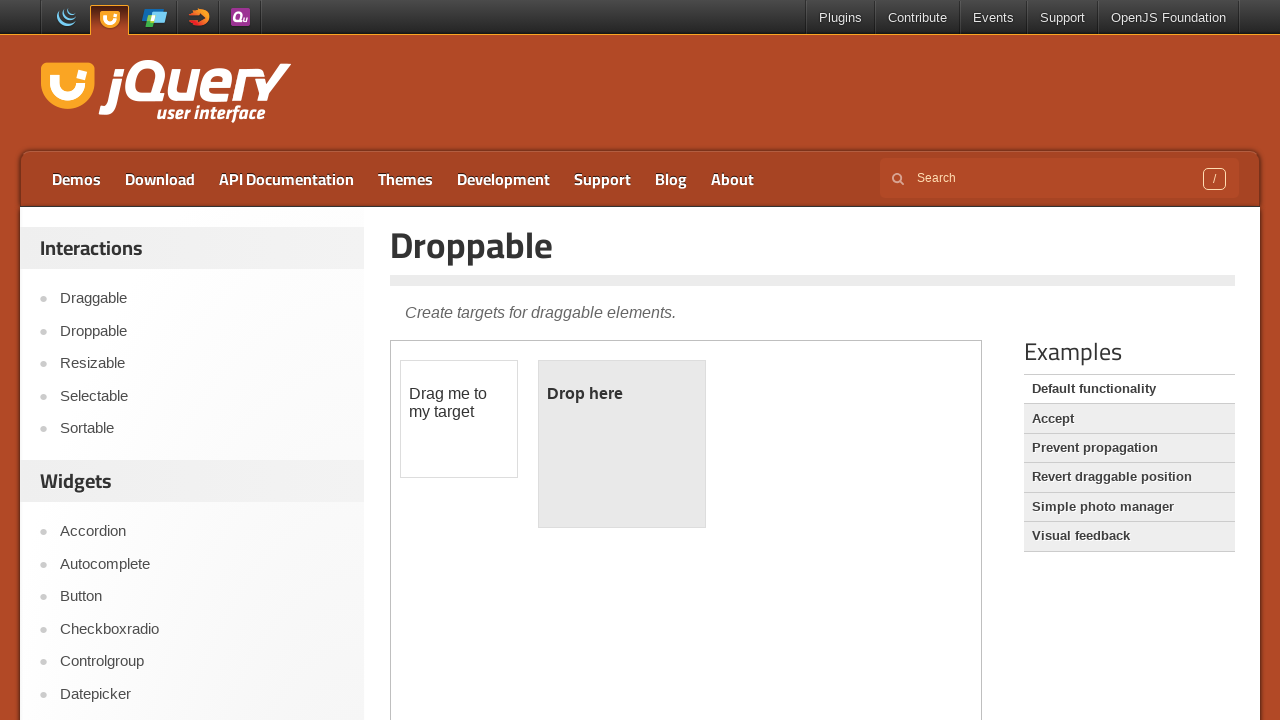

Located the draggable source element
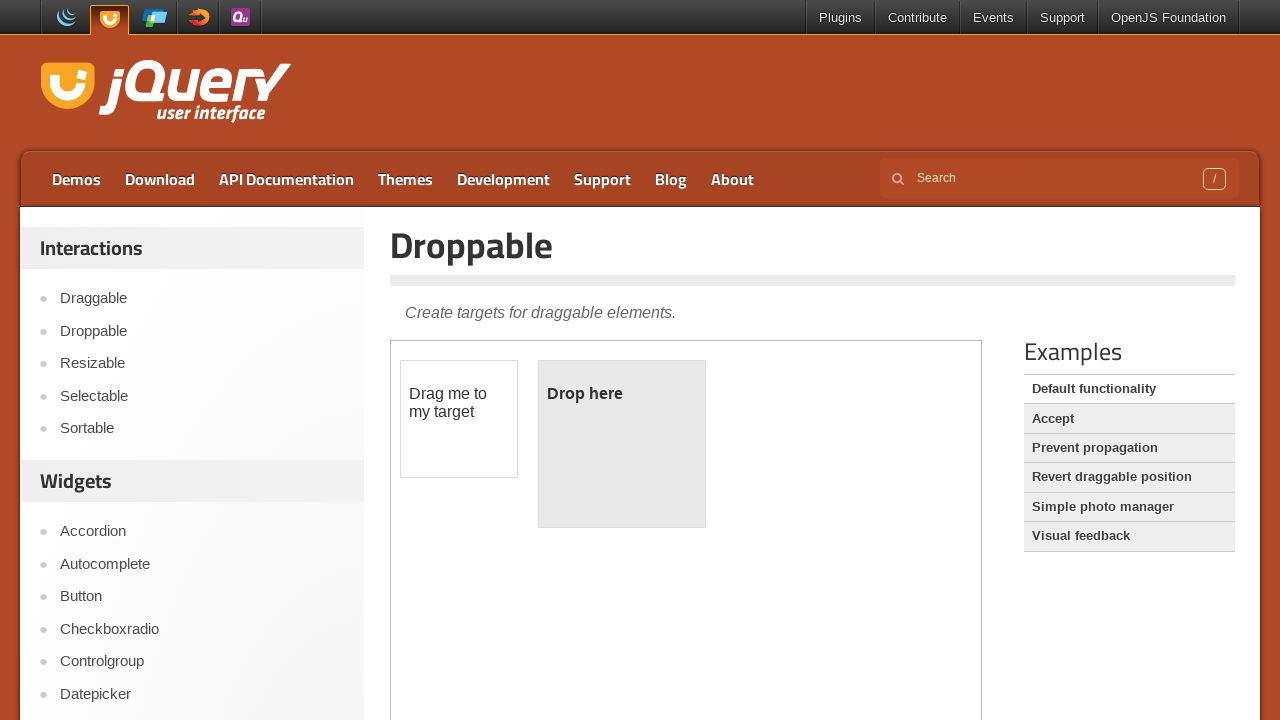

Located the droppable target element
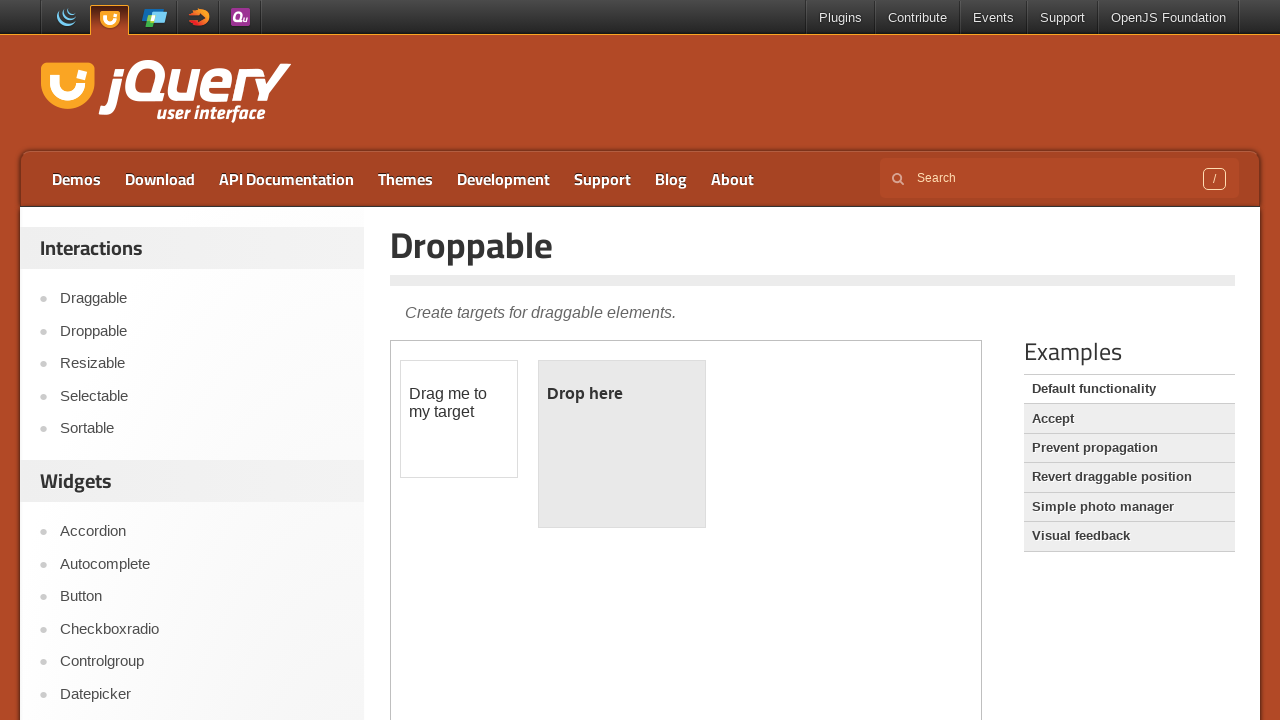

Dragged element from source to target within iframe at (622, 444)
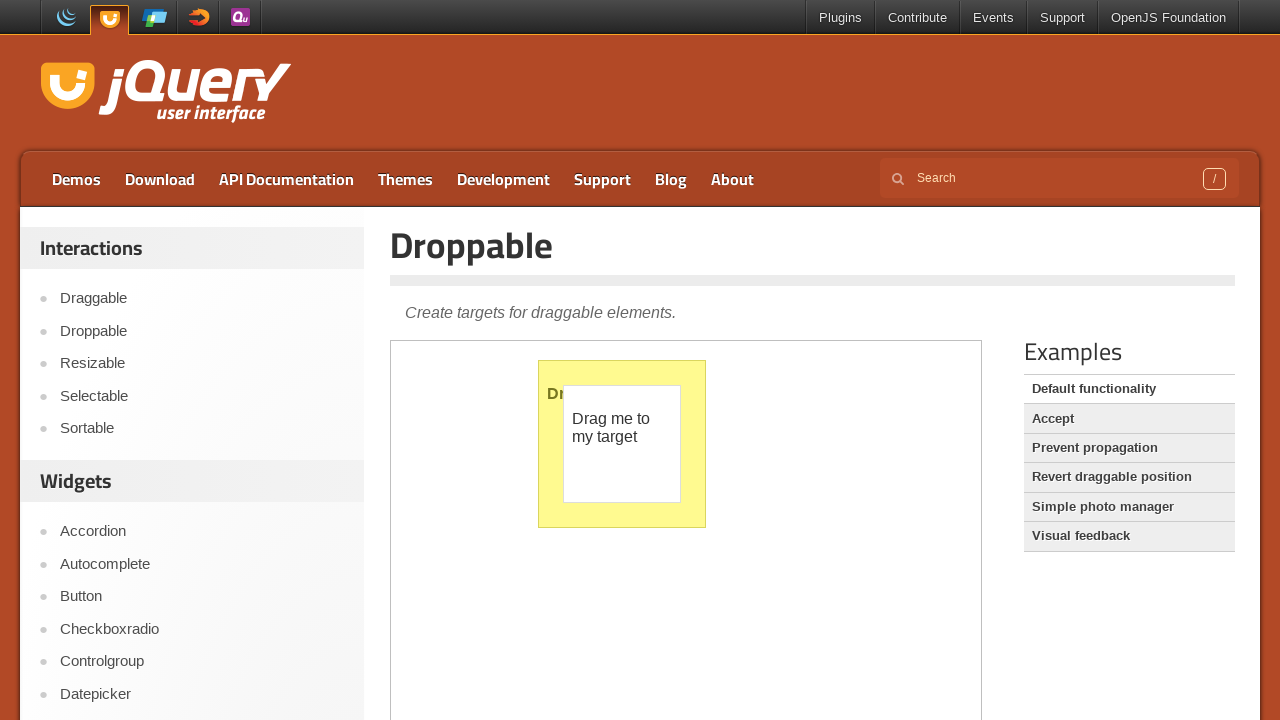

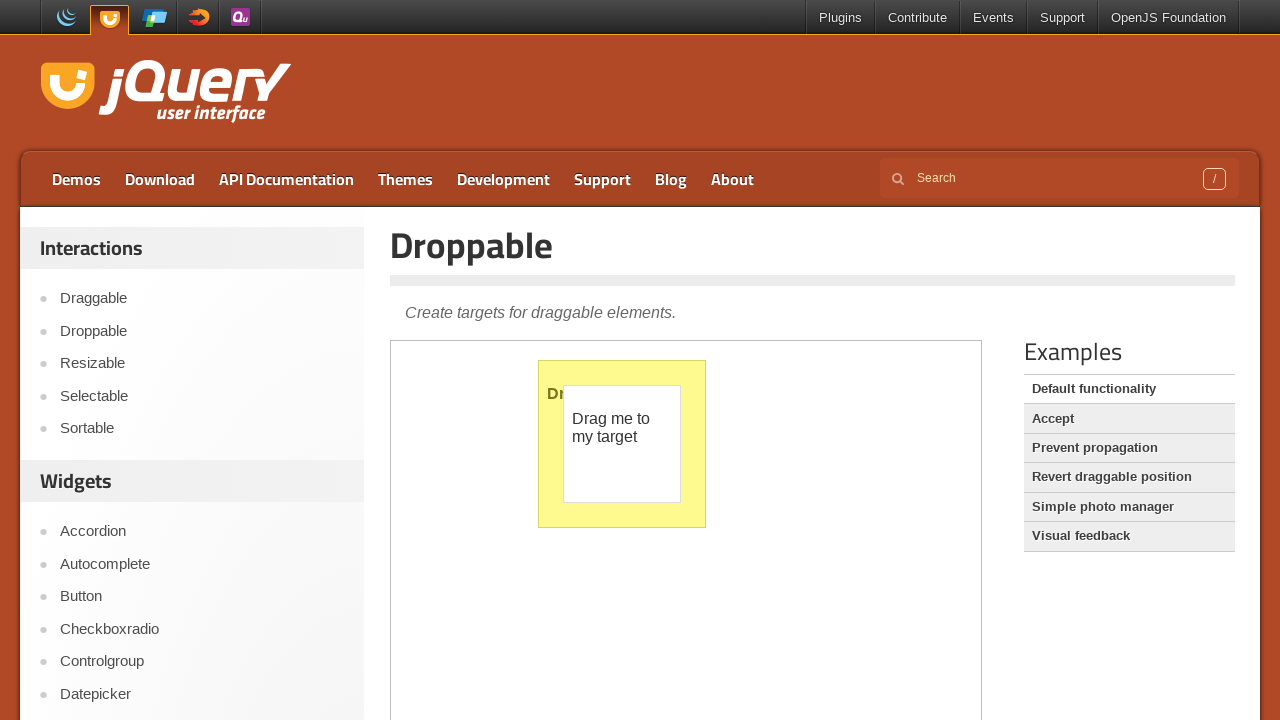